Tests nested frames navigation by clicking on Frames link, then Nested Frames, and switching to nested iframes to access content within the frame-left element

Starting URL: https://the-internet.herokuapp.com/

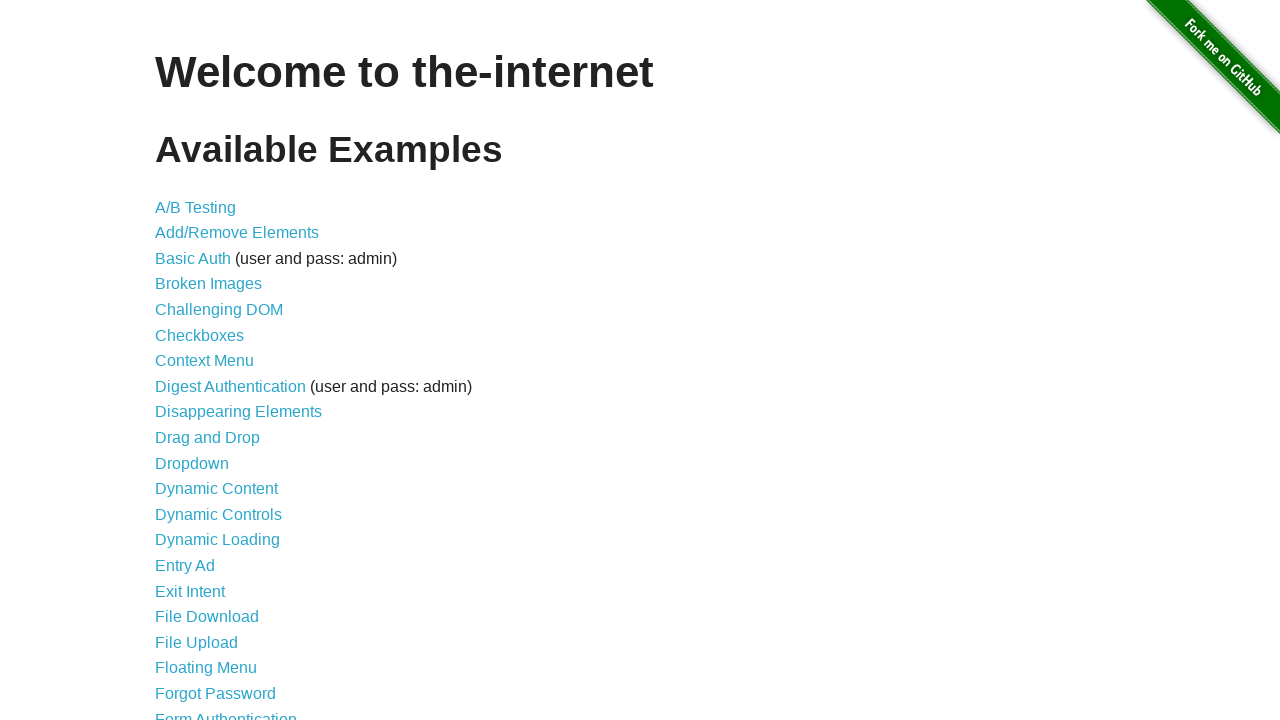

Clicked on Frames link at (182, 361) on text=Frames
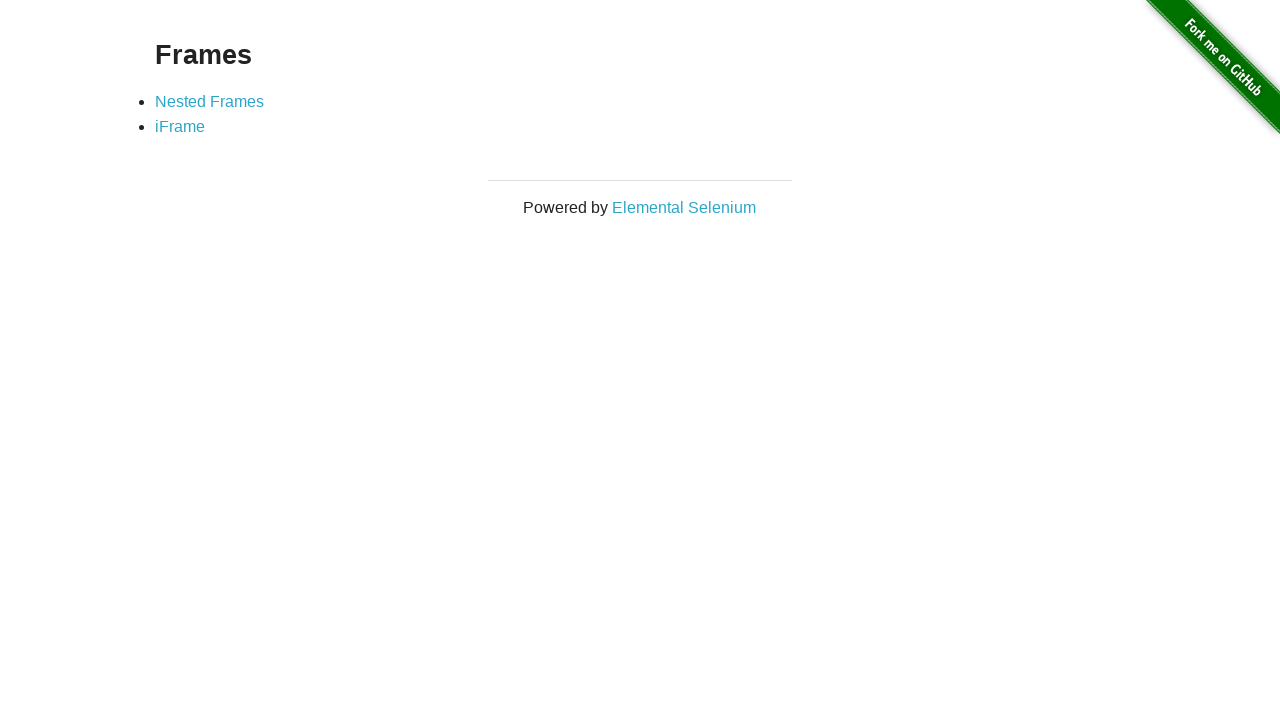

Clicked on Nested Frames link at (210, 101) on text=Nested Frames
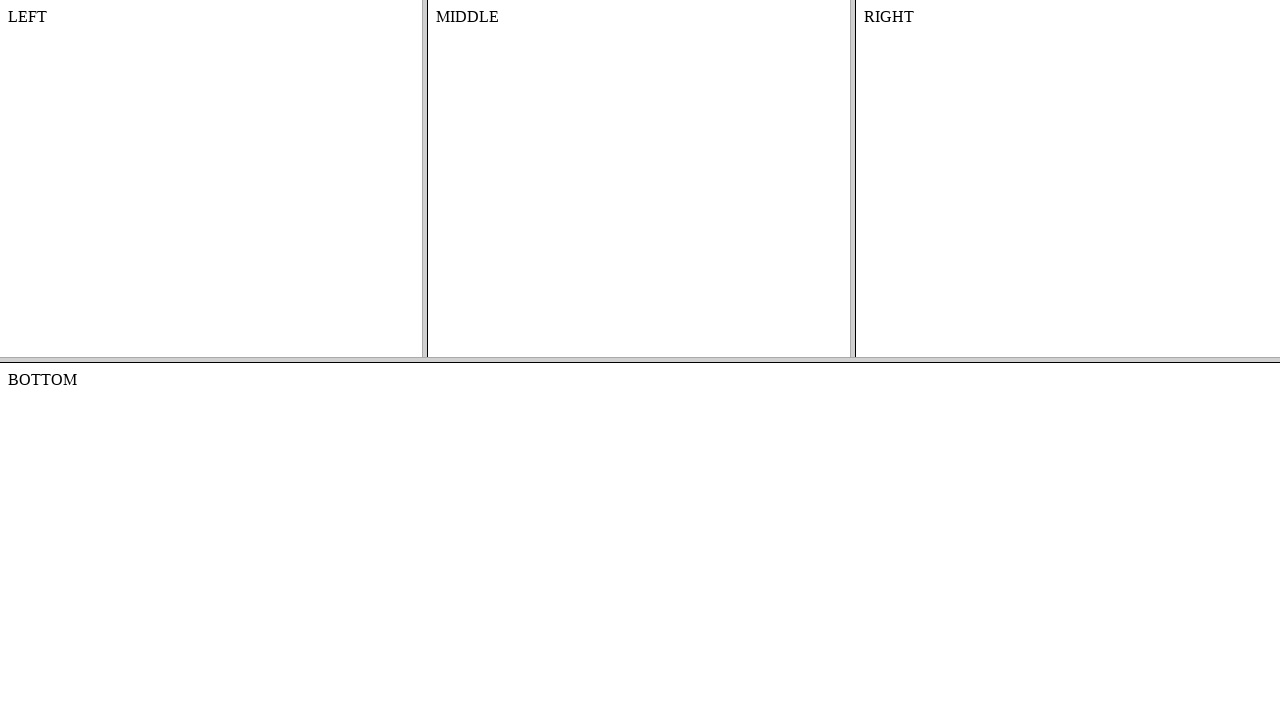

Located the top frame (frame-top)
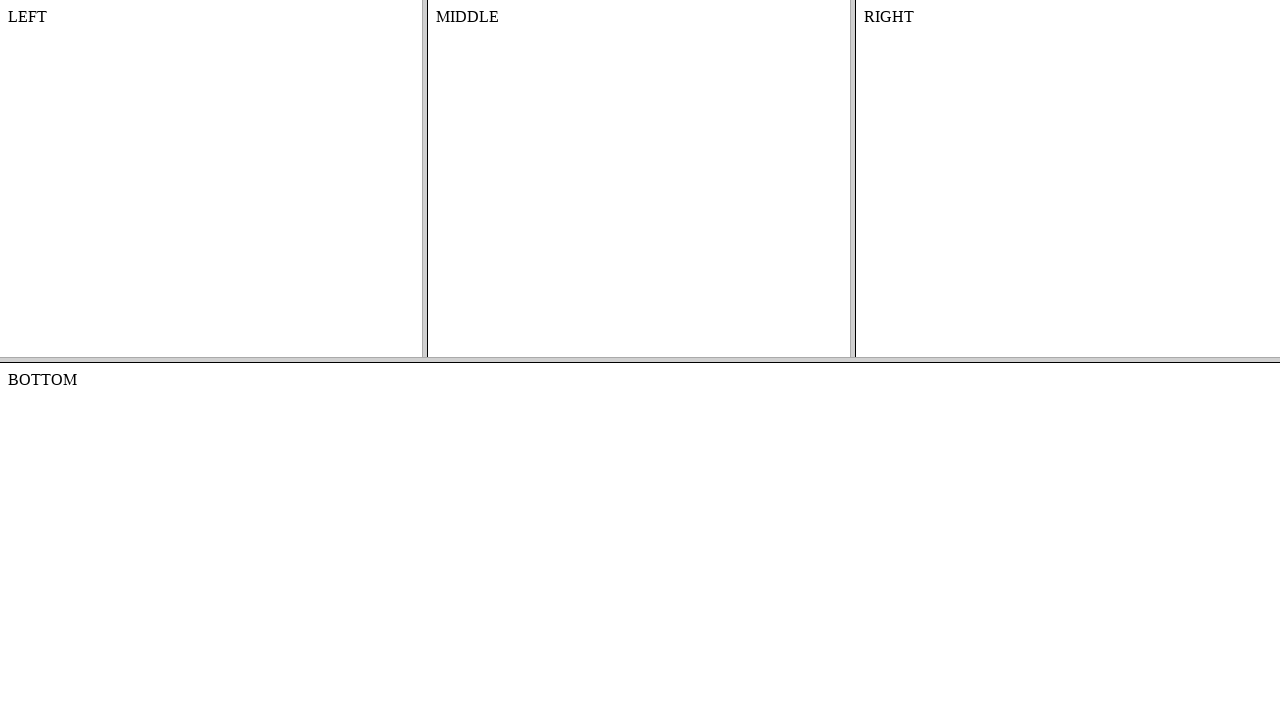

Located the left frame (frame-left) within the top frame
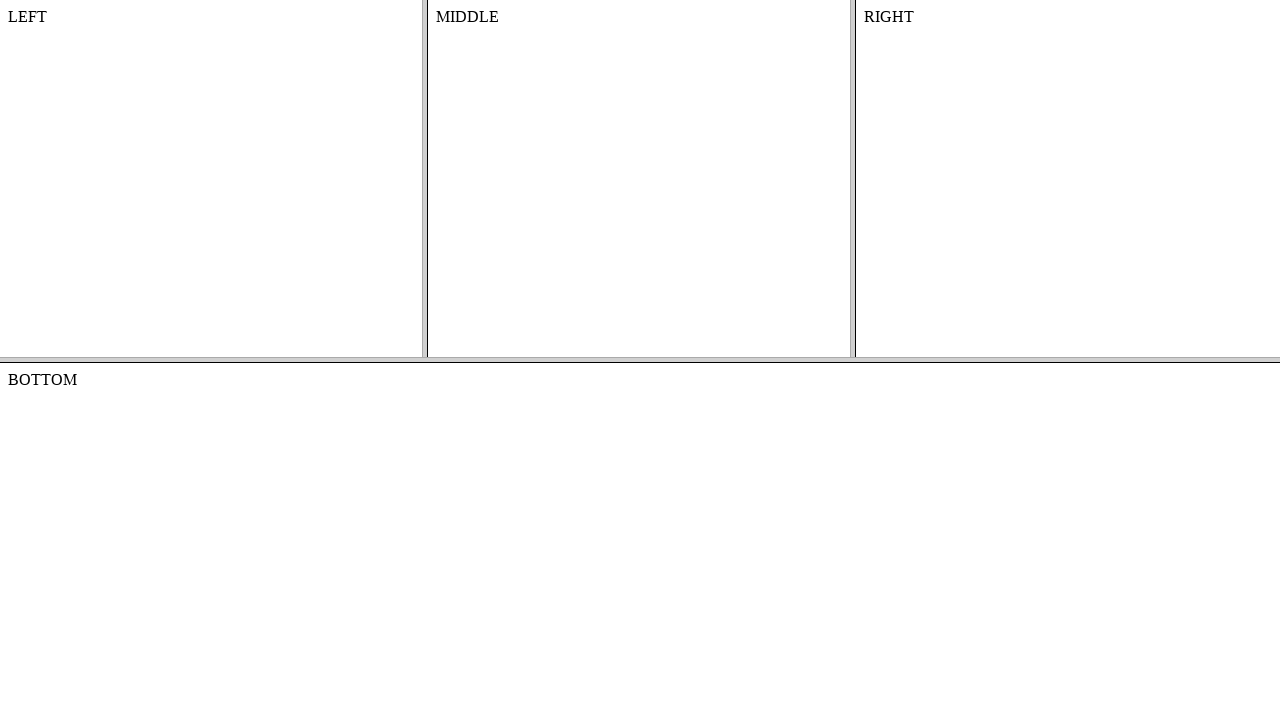

Verified body element is accessible within the nested frame-left
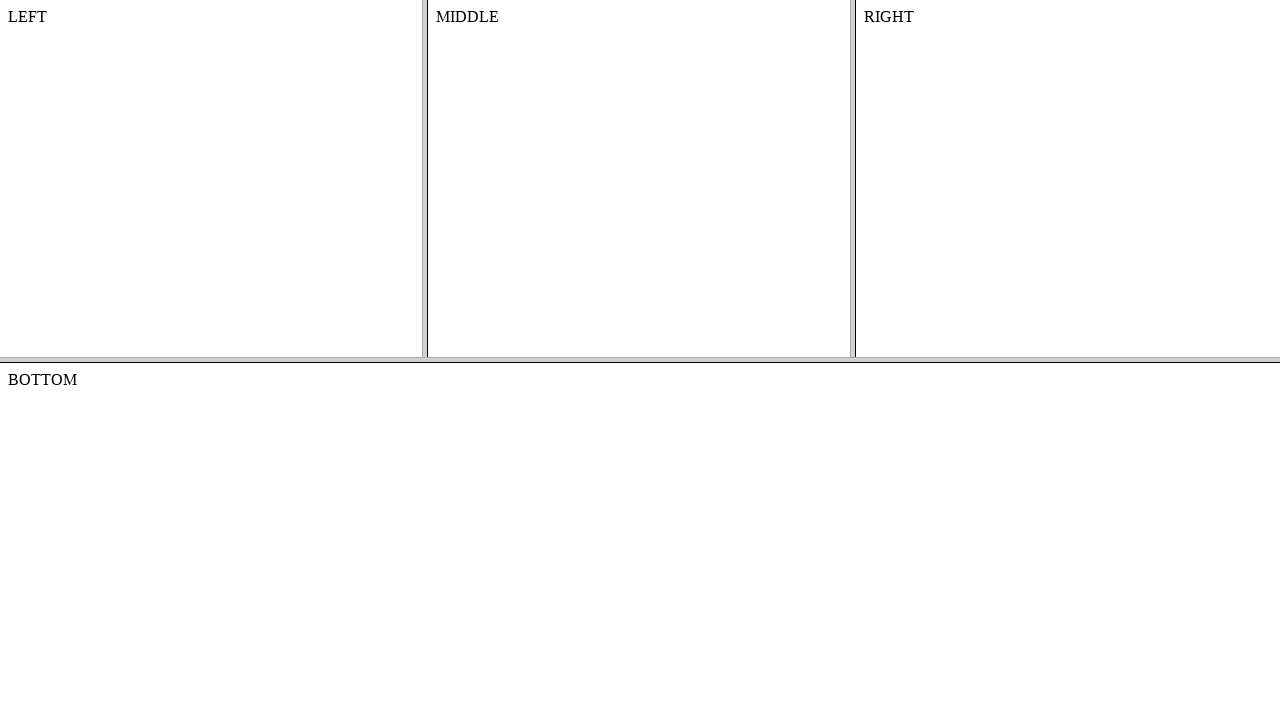

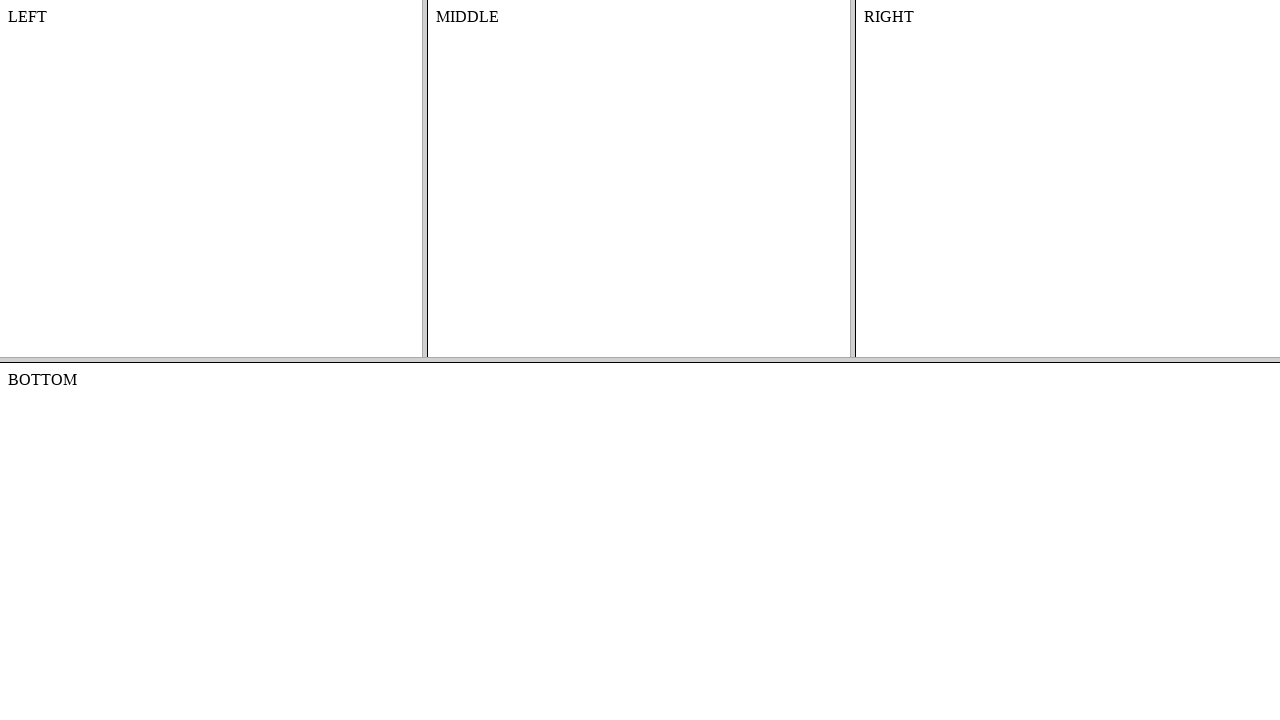